Tests checkbox functionality on a demo signup page by selecting checkboxes for programming languages (automationtesting and java)

Starting URL: https://qavbox.github.io/demo/signup/

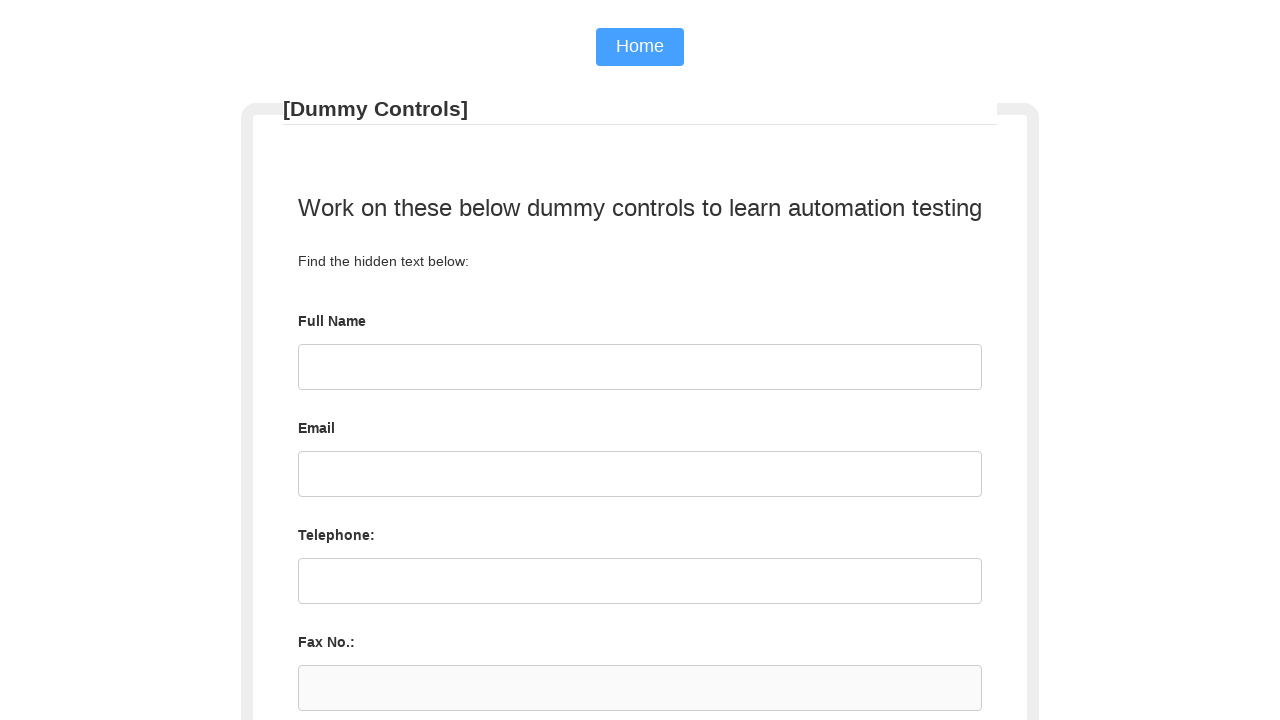

Waited for language checkbox elements to load
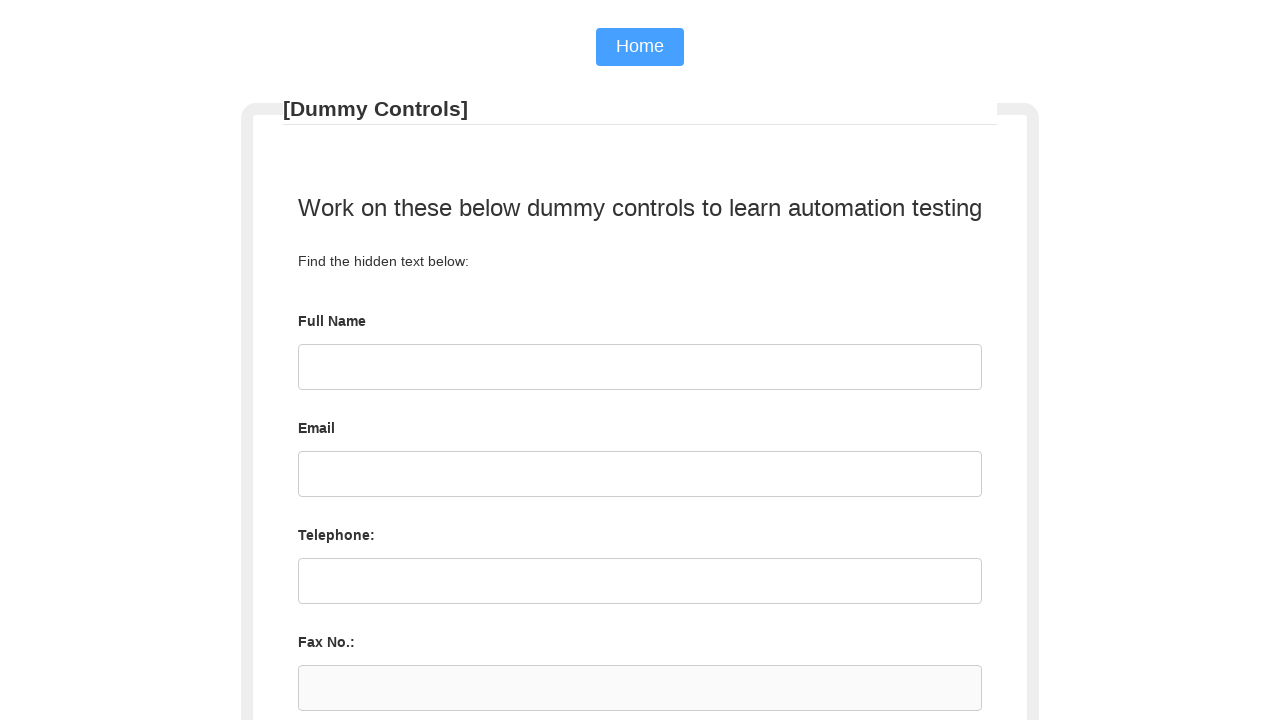

Clicked checkbox for 'automationtesting' programming language at (460, 361) on input[name='language'][value='automationtesting']
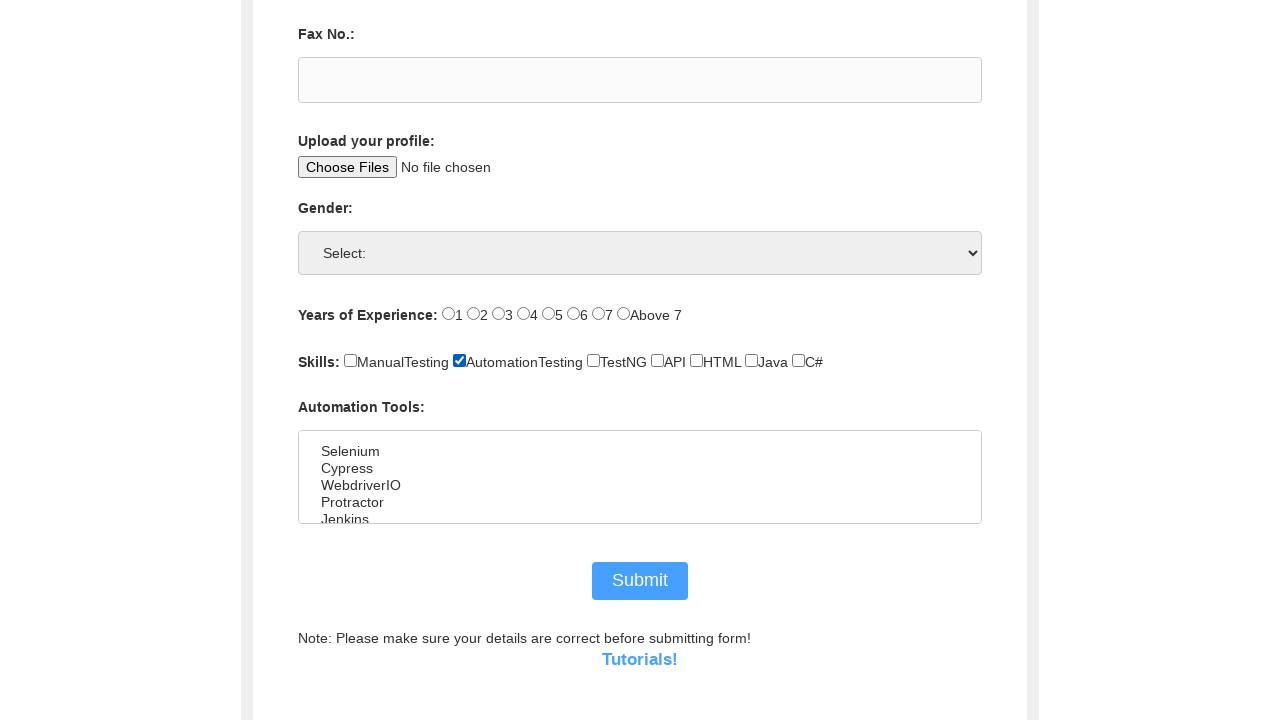

Clicked checkbox for 'java' programming language at (752, 361) on input[value='java']
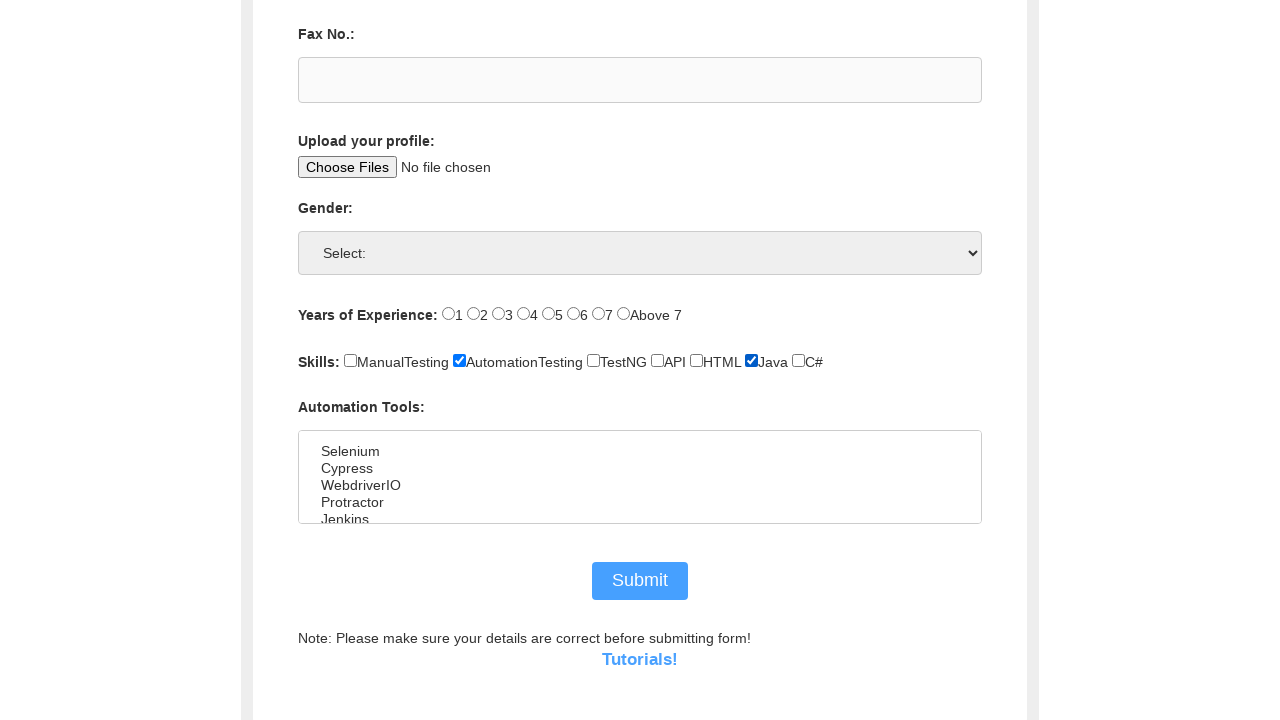

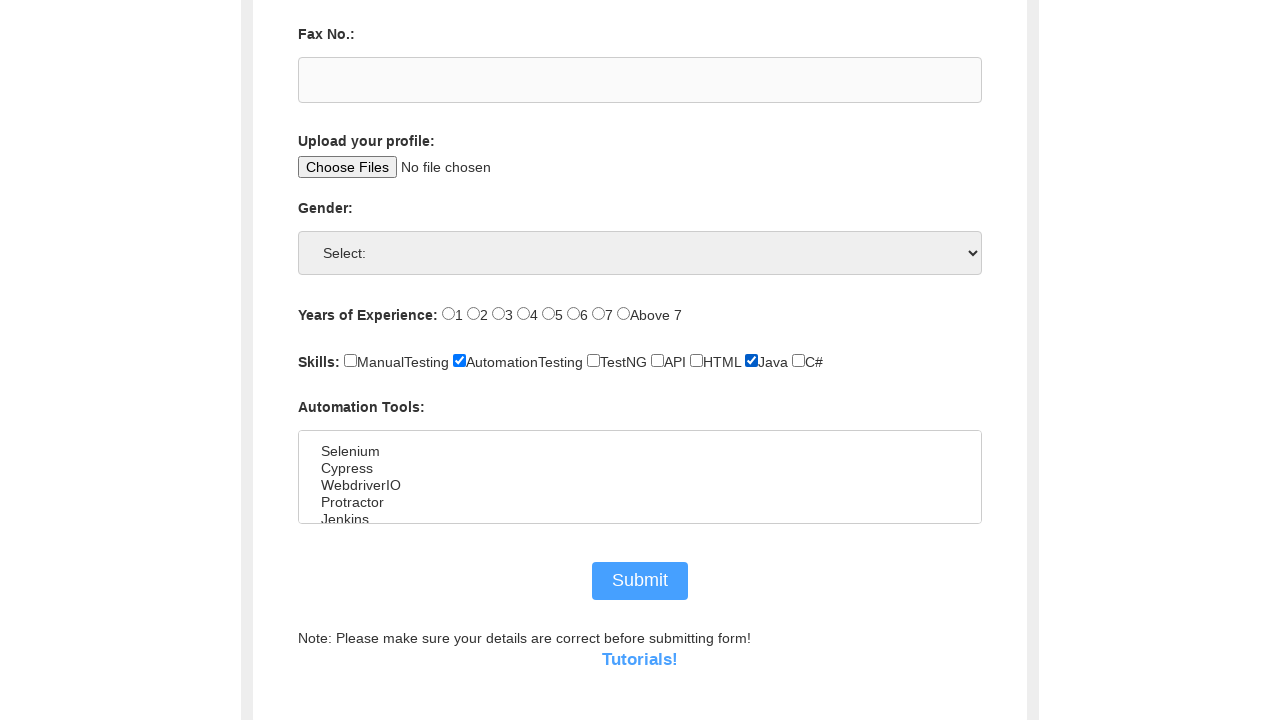